Tests marking all todo items as completed using the toggle-all checkbox.

Starting URL: https://demo.playwright.dev/todomvc

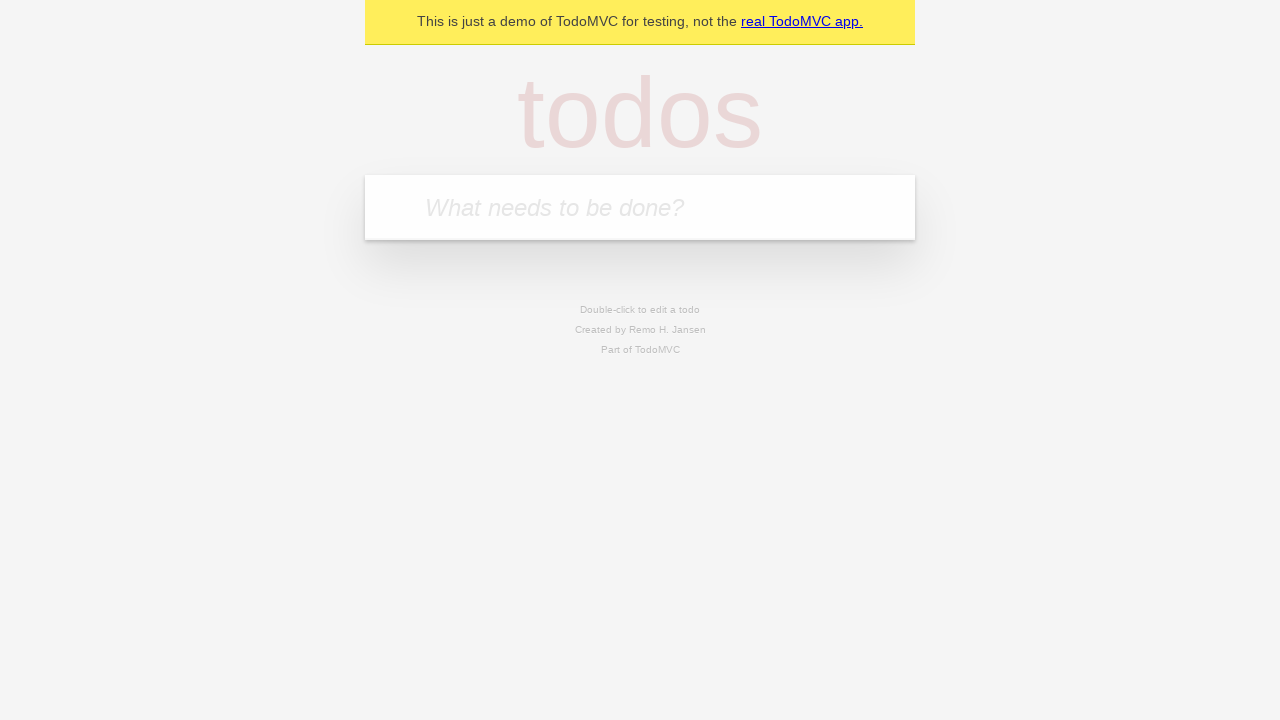

Located the 'What needs to be done?' input field
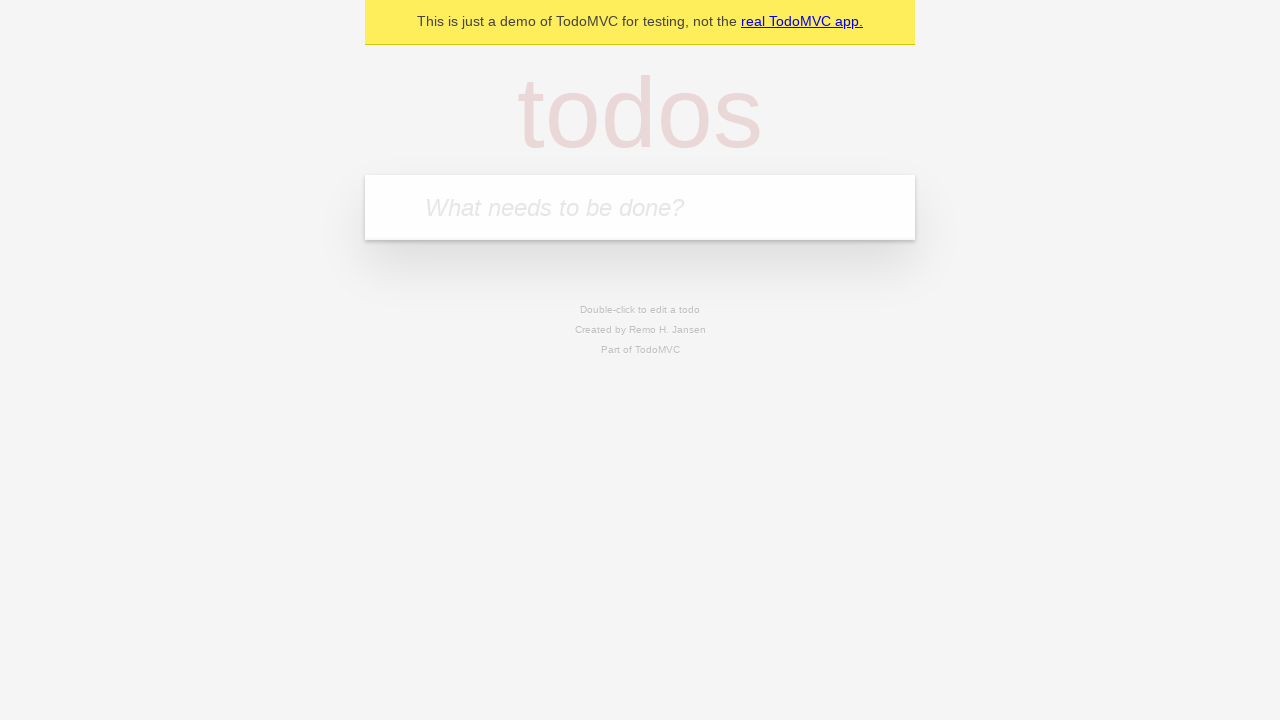

Filled todo input with 'buy some cheese' on internal:attr=[placeholder="What needs to be done?"i]
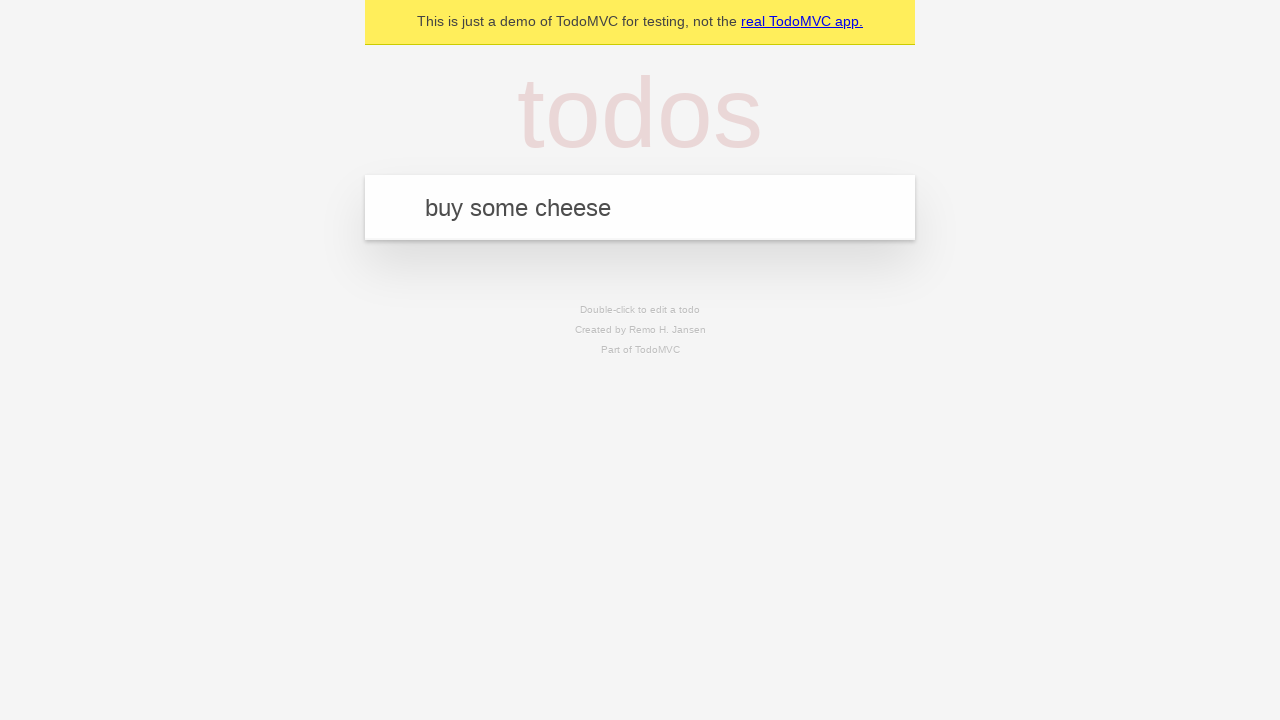

Pressed Enter to create todo item 'buy some cheese' on internal:attr=[placeholder="What needs to be done?"i]
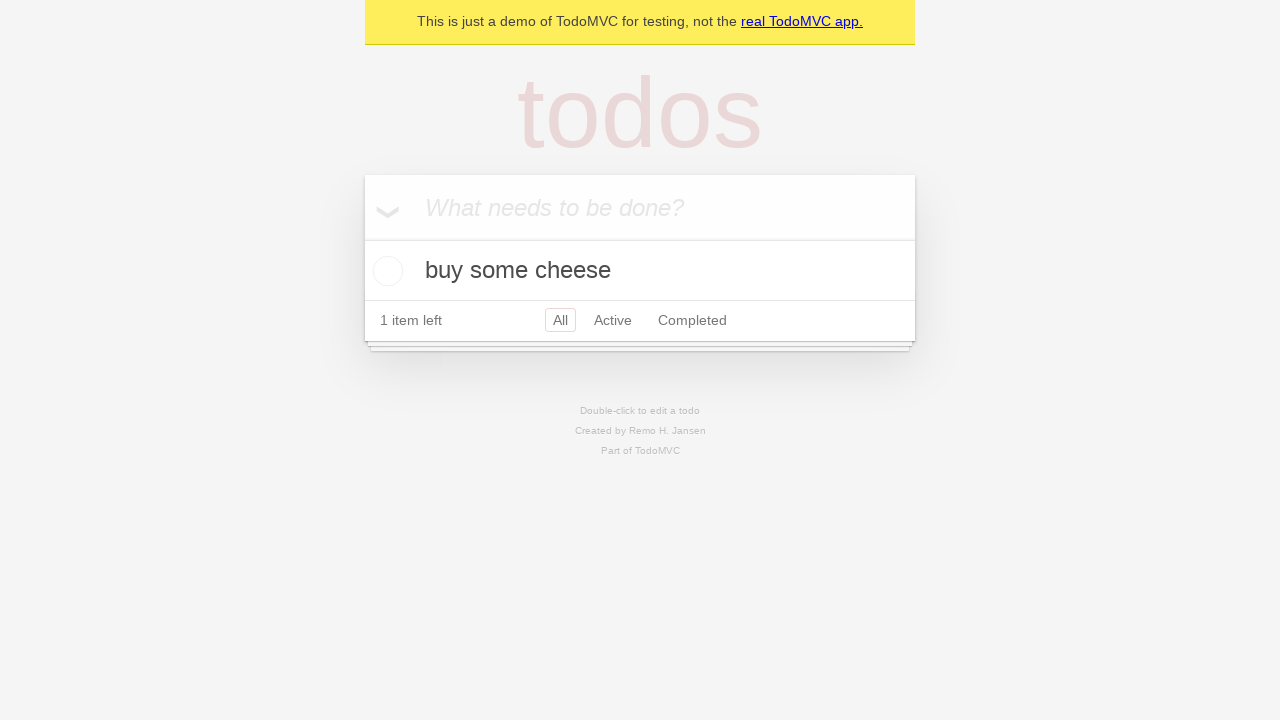

Filled todo input with 'feed the cat' on internal:attr=[placeholder="What needs to be done?"i]
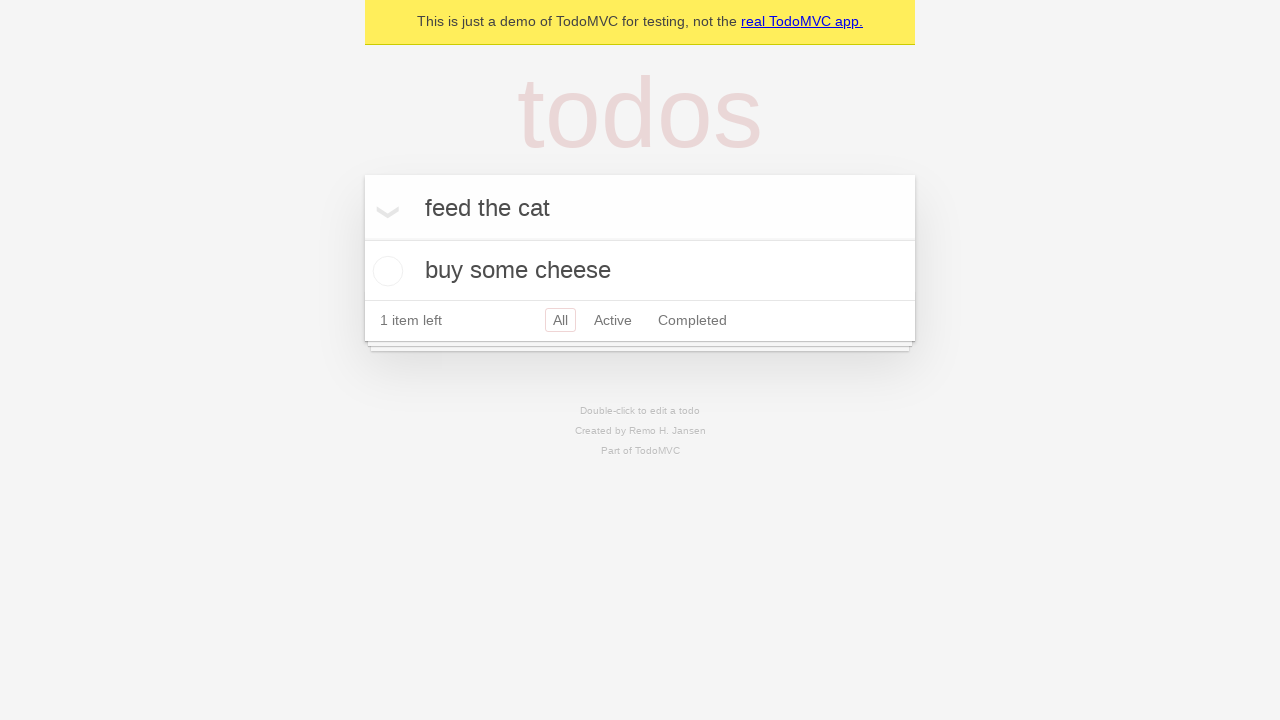

Pressed Enter to create todo item 'feed the cat' on internal:attr=[placeholder="What needs to be done?"i]
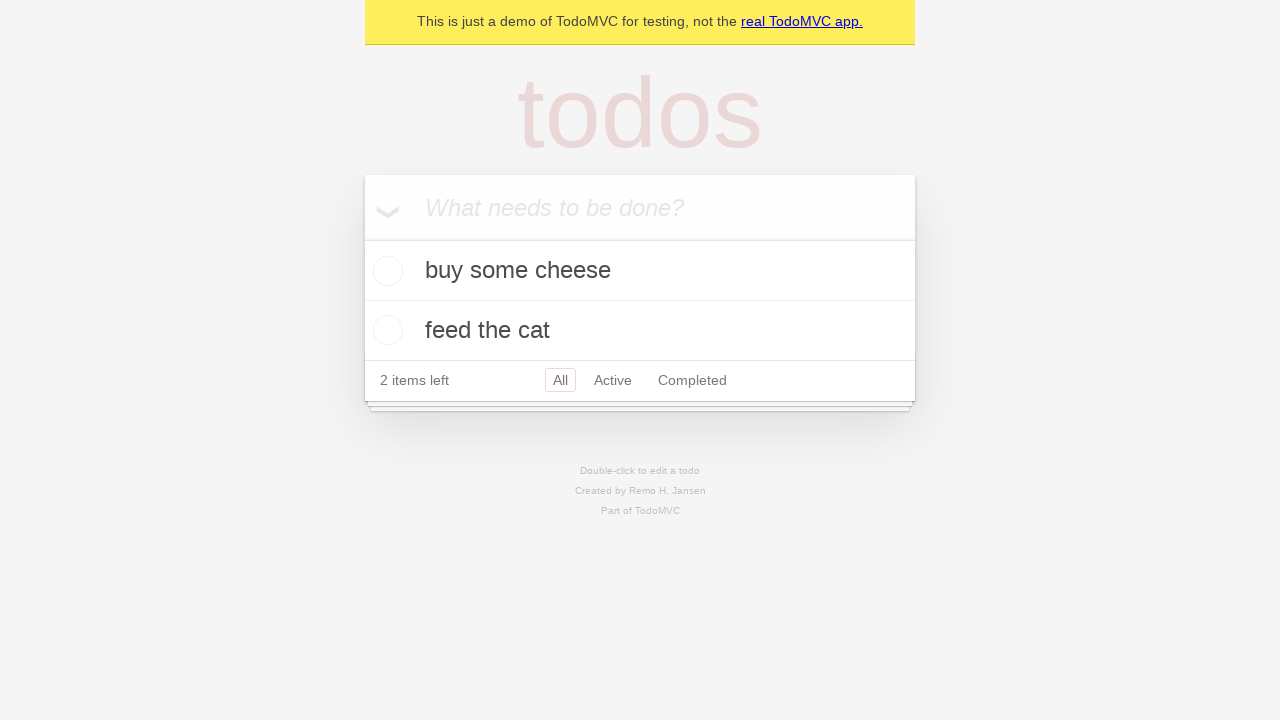

Filled todo input with 'book a doctors appointment' on internal:attr=[placeholder="What needs to be done?"i]
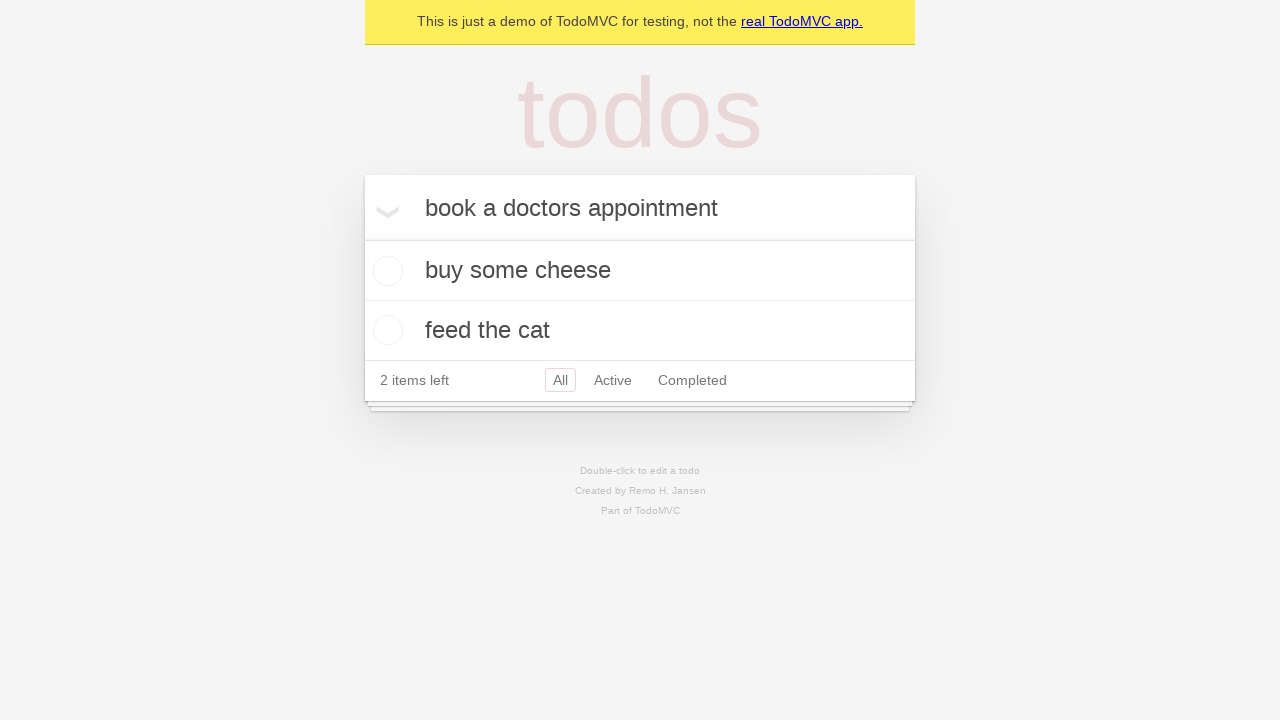

Pressed Enter to create todo item 'book a doctors appointment' on internal:attr=[placeholder="What needs to be done?"i]
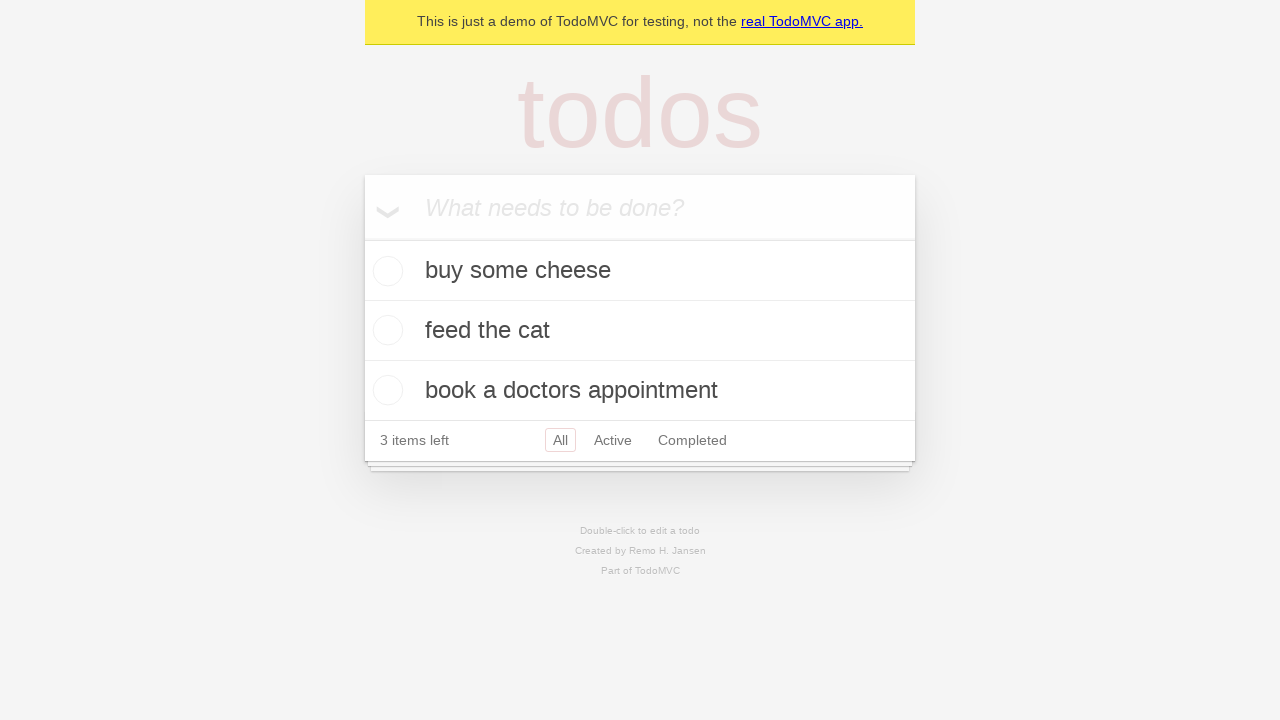

Clicked the 'Mark all as complete' checkbox at (362, 238) on internal:label="Mark all as complete"i
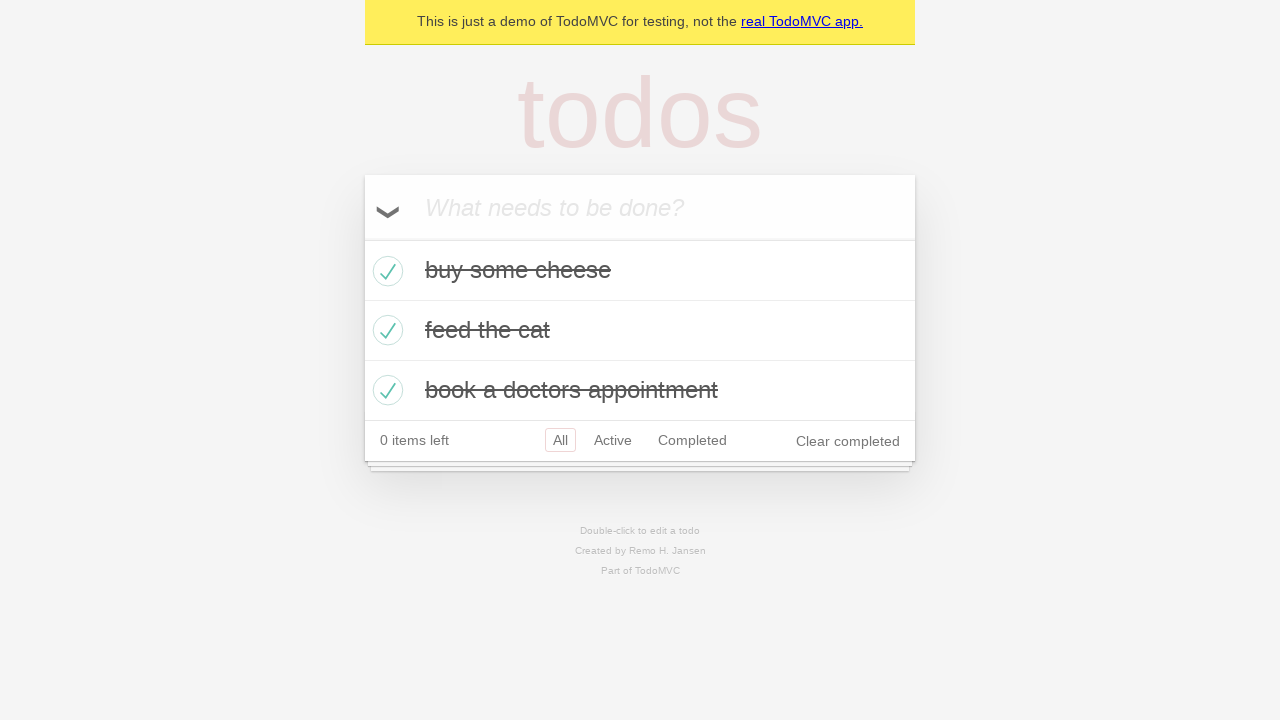

Verified that all todo items are marked as completed
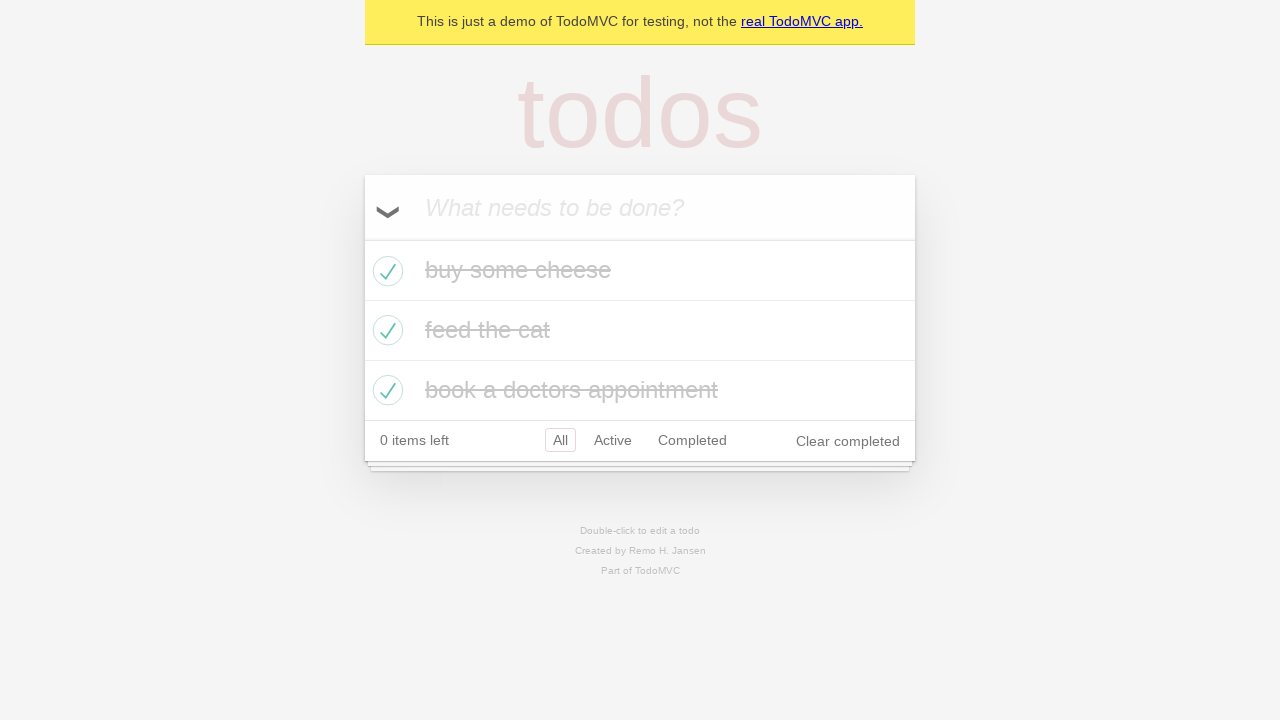

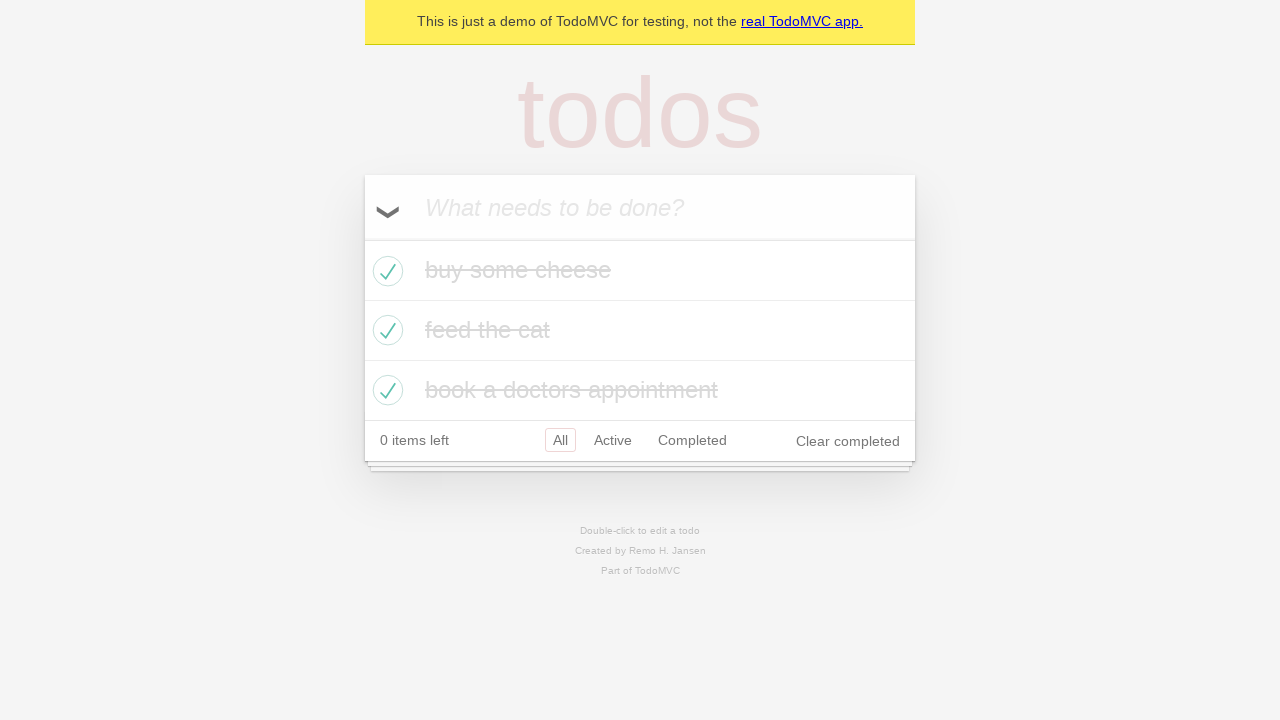